Navigates to the DemoBlaze e-commerce demo site and verifies the page title is loaded correctly

Starting URL: https://www.demoblaze.com/

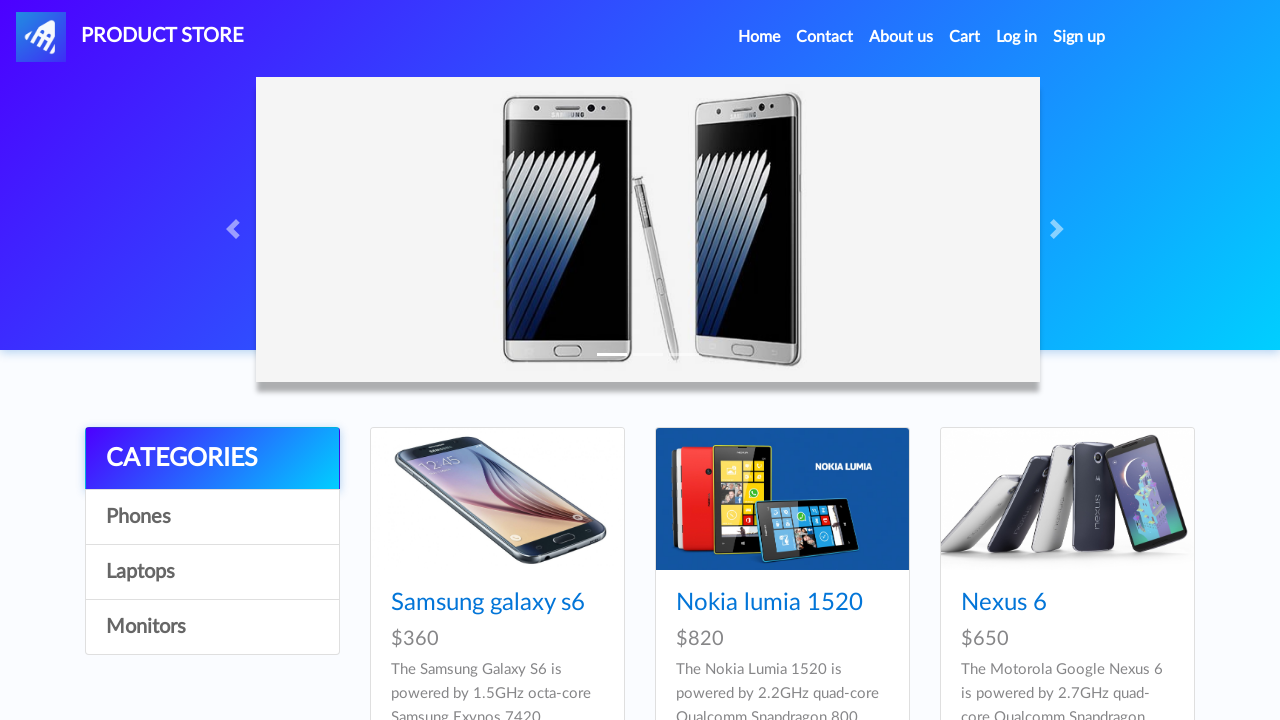

Waited for page to reach domcontentloaded state
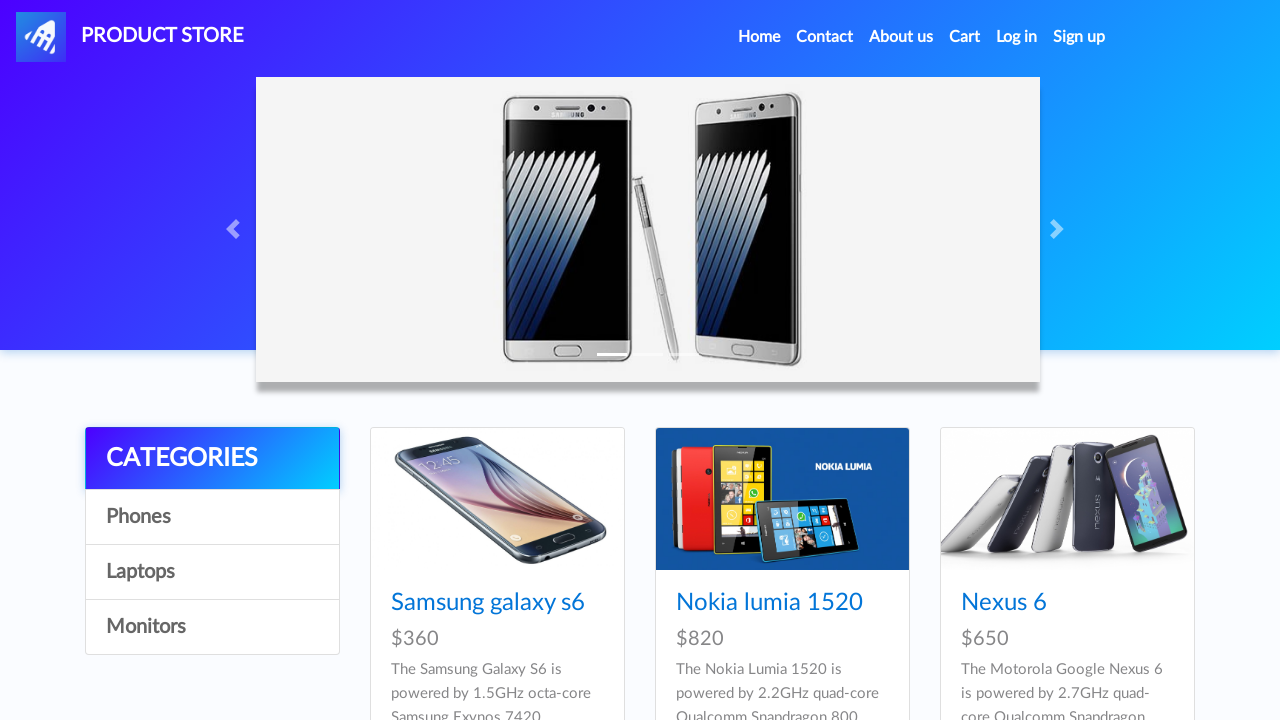

Retrieved page title: STORE
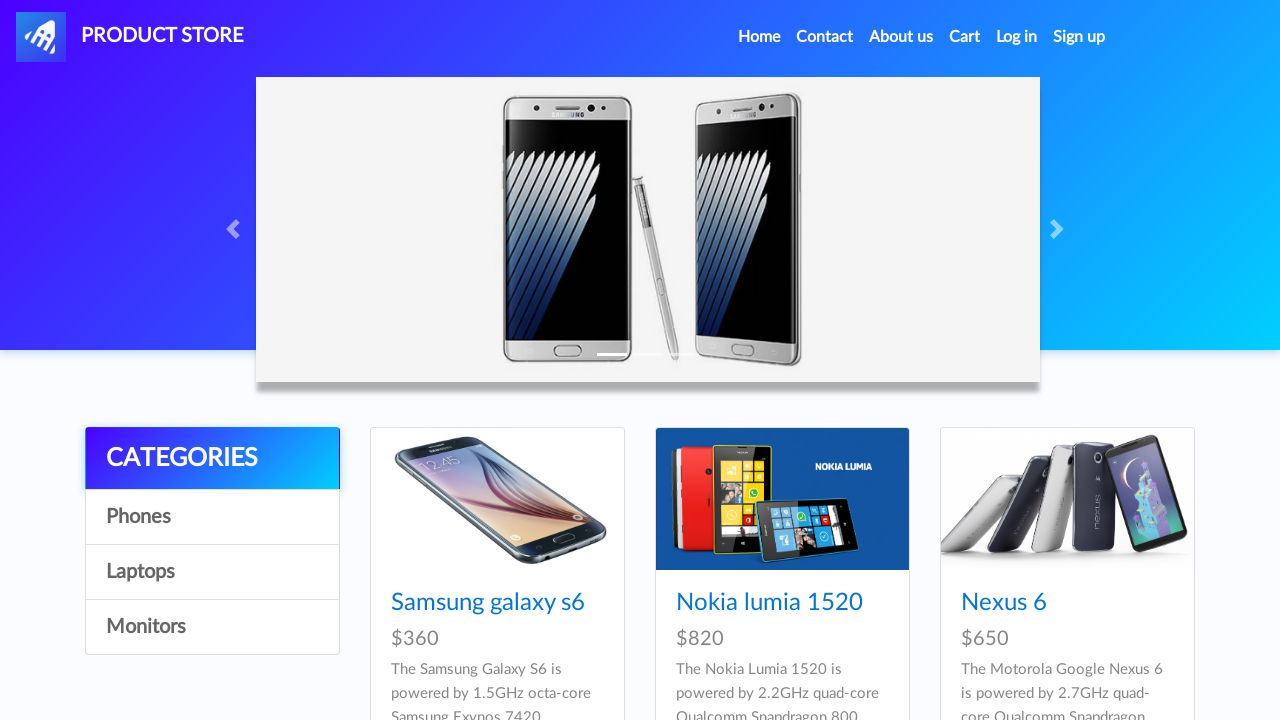

Verified page title contains 'STORE'
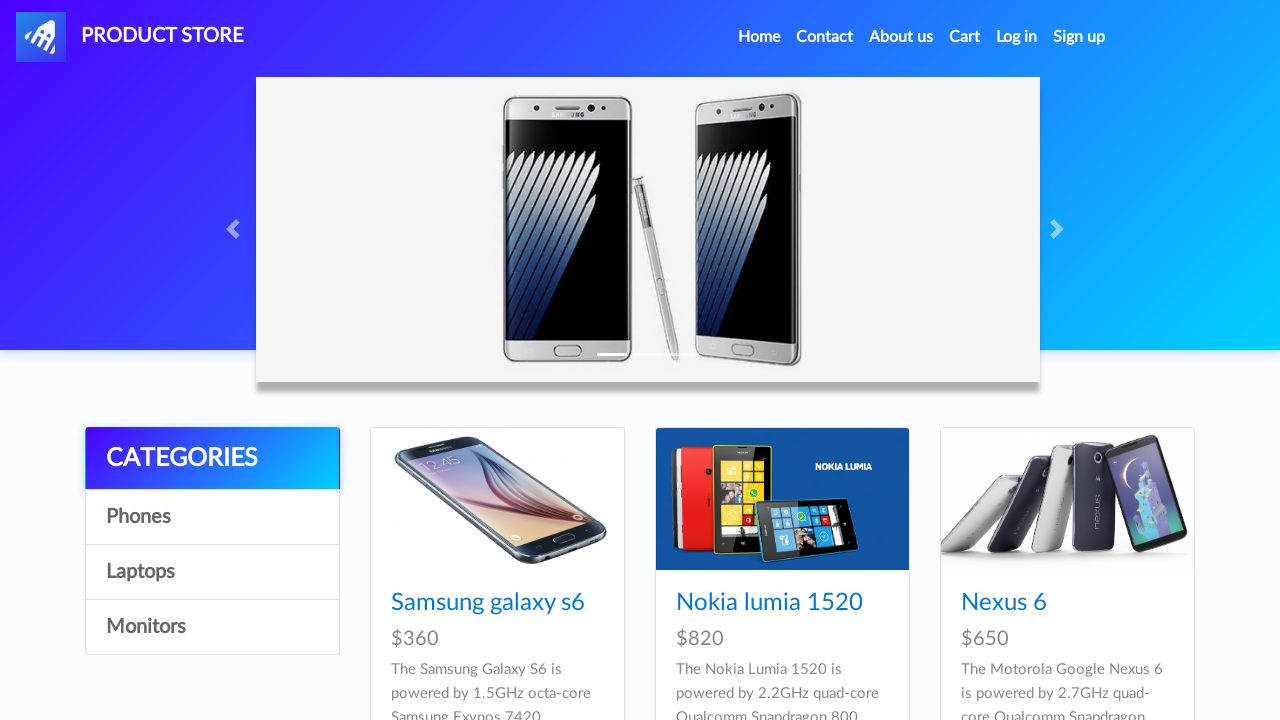

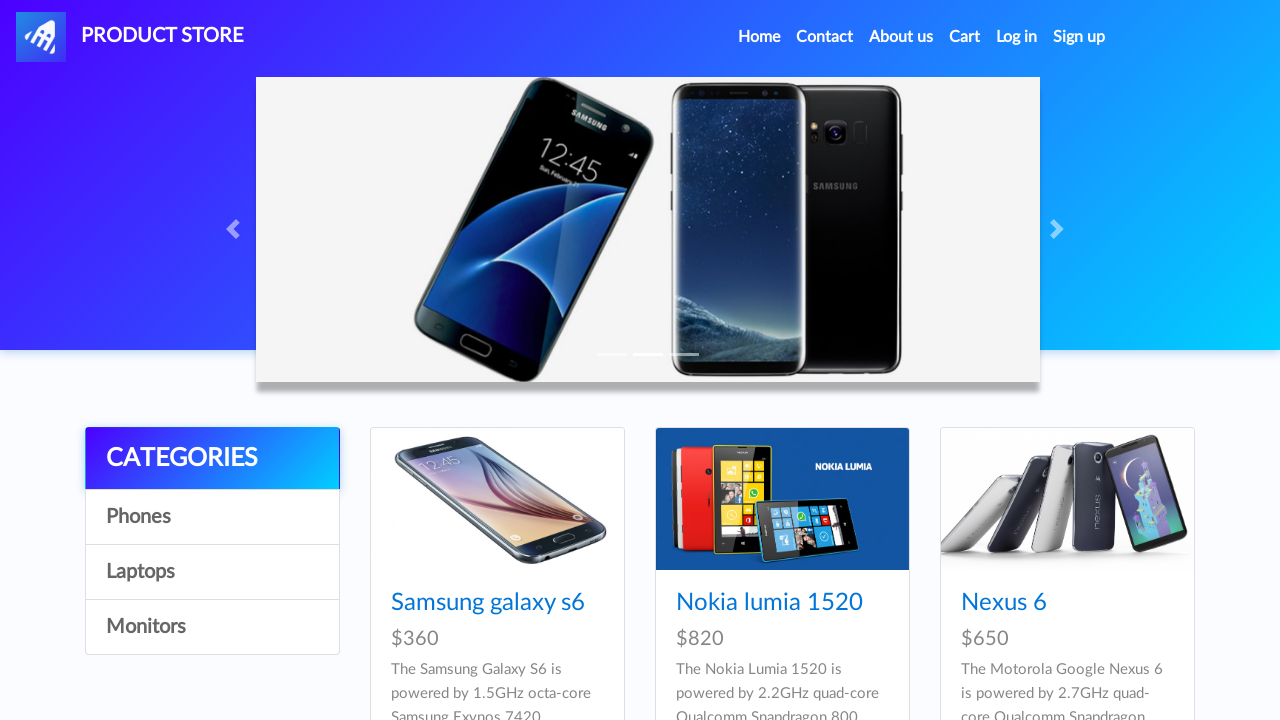